Tests dropdown selection by selecting a specific option from a select element

Starting URL: https://rahulshettyacademy.com/AutomationPractice/

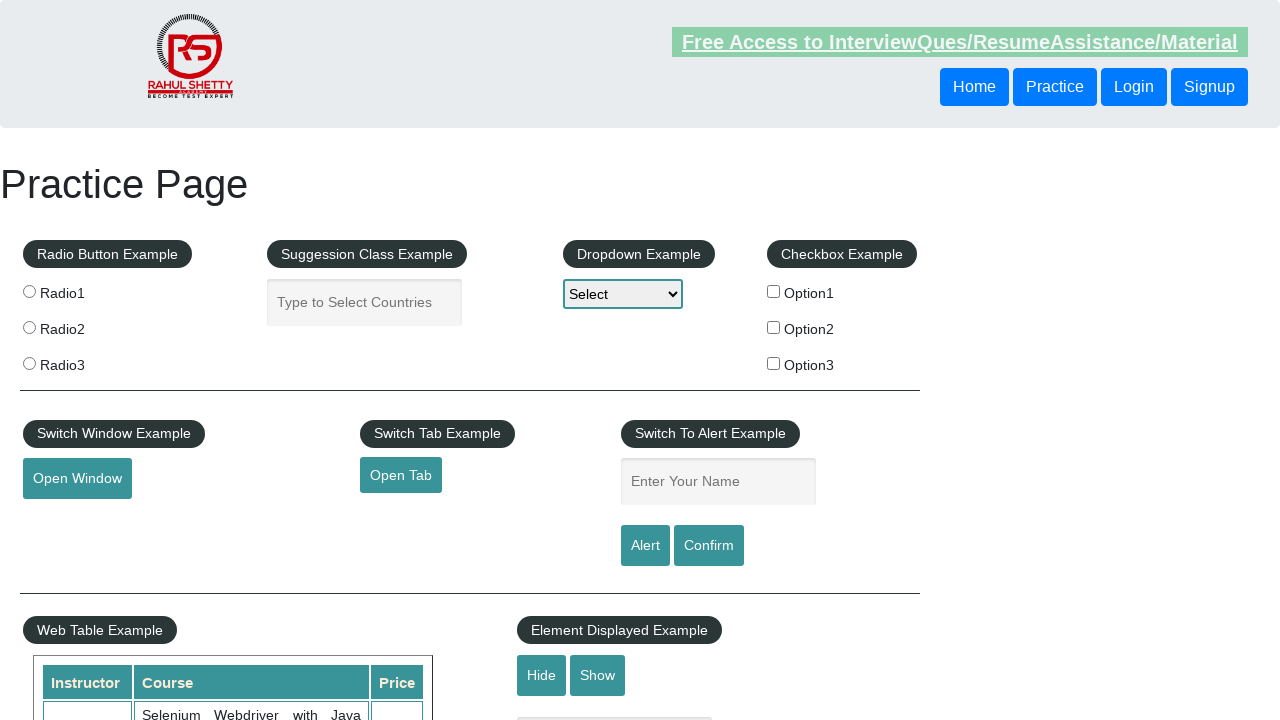

Selected 'option2' from dropdown element on #dropdown-class-example
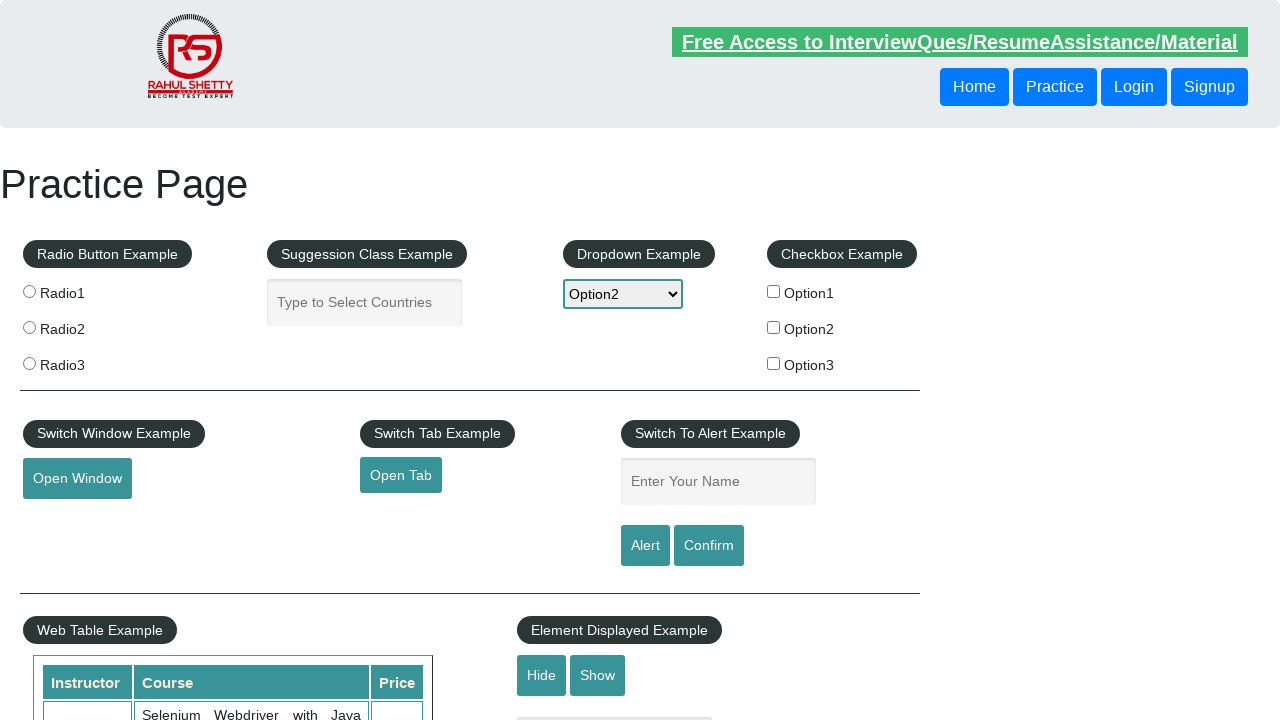

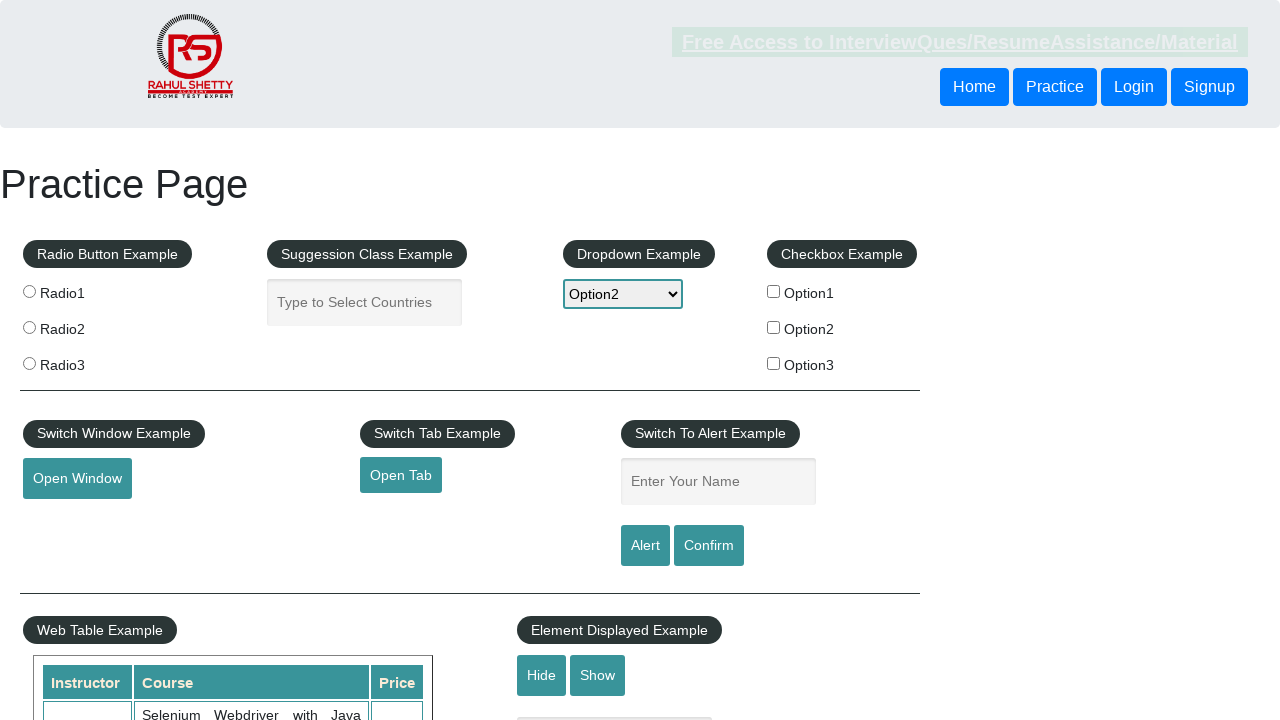